Tests clicking a button with a dynamic ID multiple times on the UI Testing Playground site to verify the button can be located regardless of its changing ID.

Starting URL: http://uitestingplayground.com/dynamicid

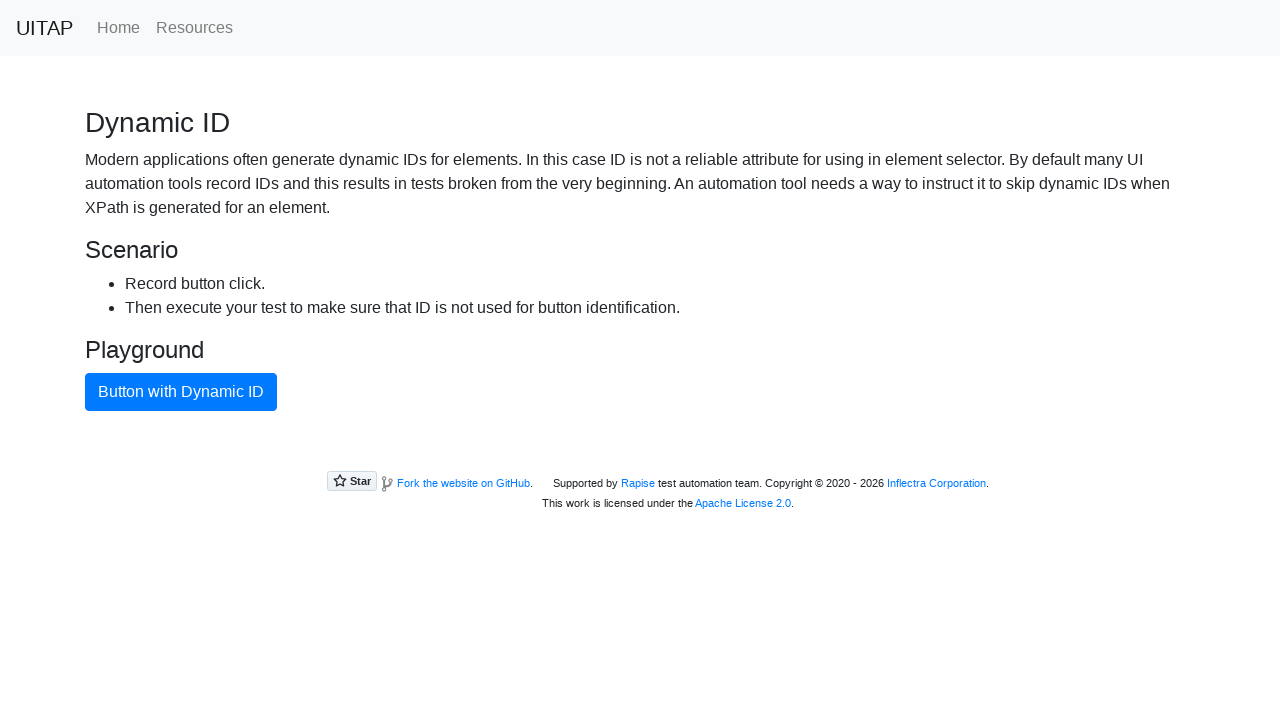

Navigated to UI Testing Playground dynamic ID test page
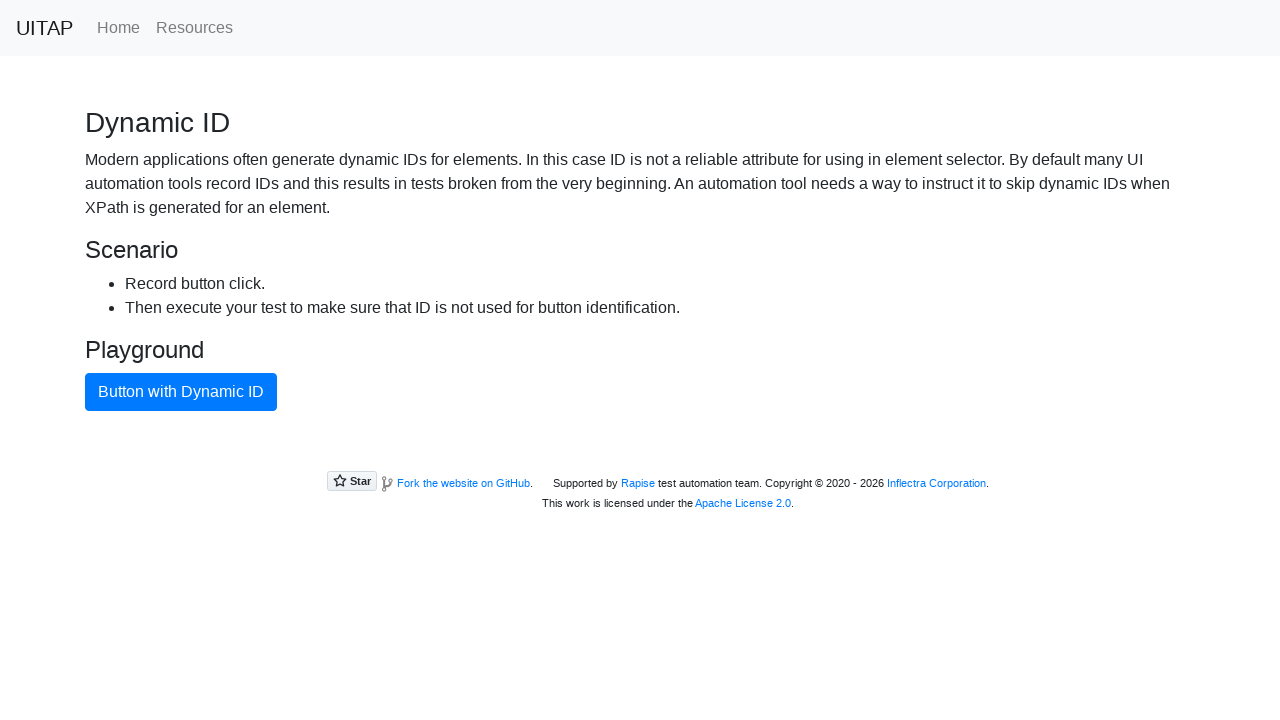

Clicked button with dynamic ID (attempt 1 of 3) at (181, 392) on button.btn-primary
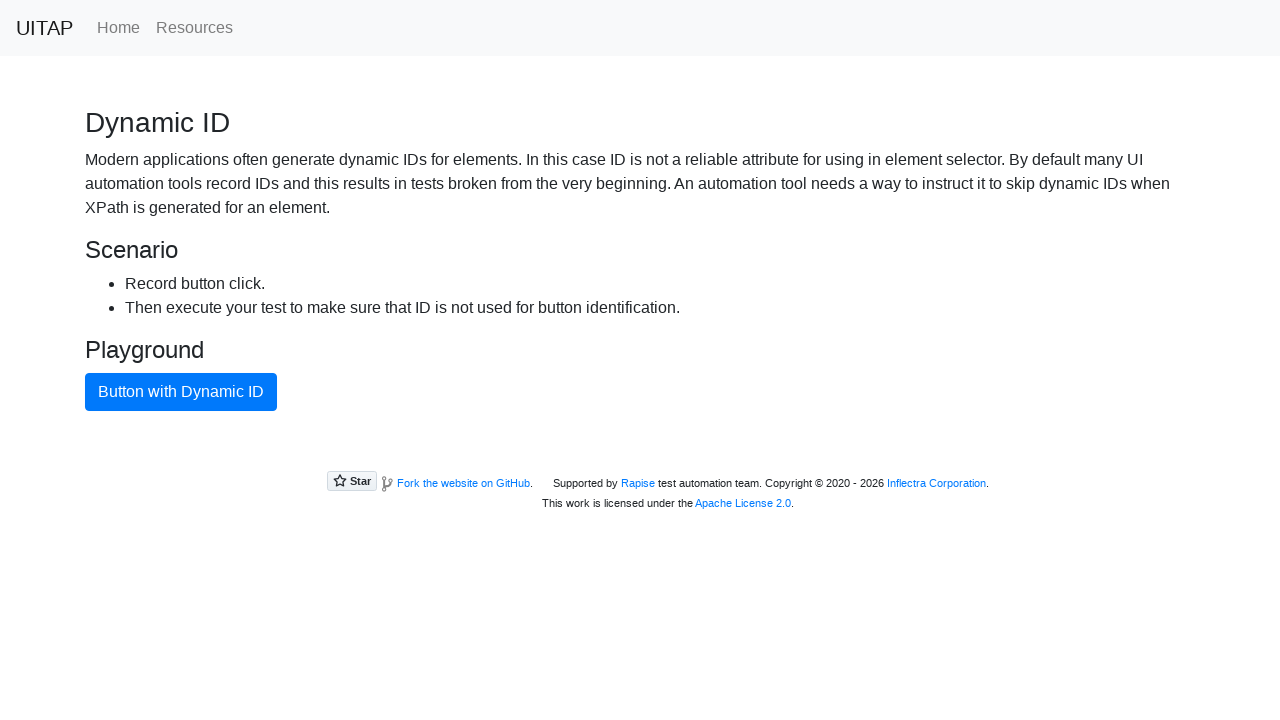

Waited 500ms for UI to update
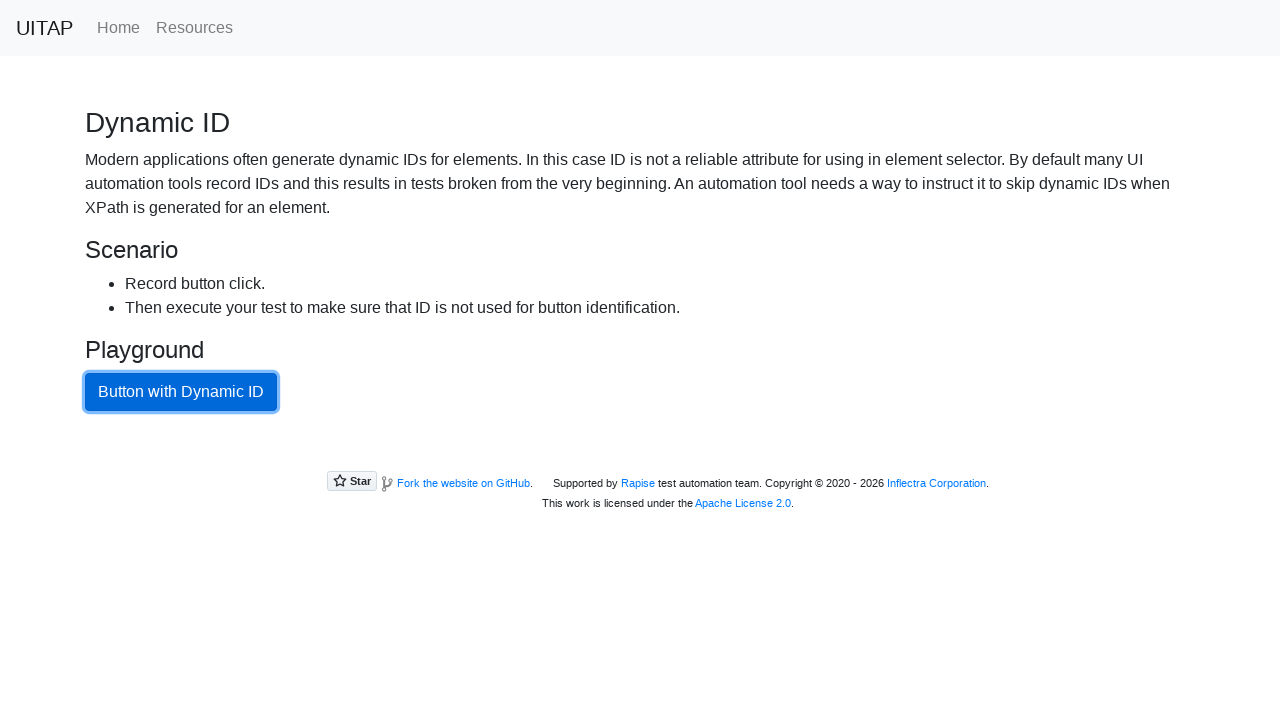

Clicked button with dynamic ID (attempt 2 of 3) at (181, 392) on button.btn-primary
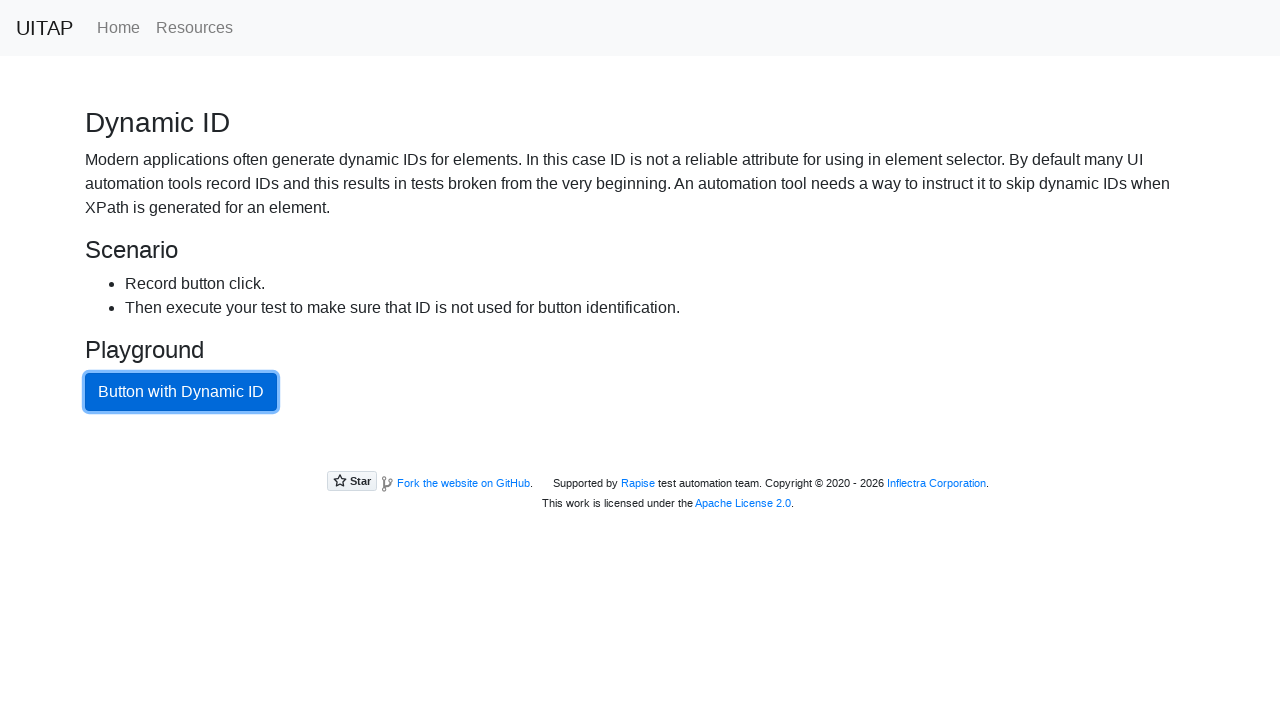

Waited 500ms for UI to update
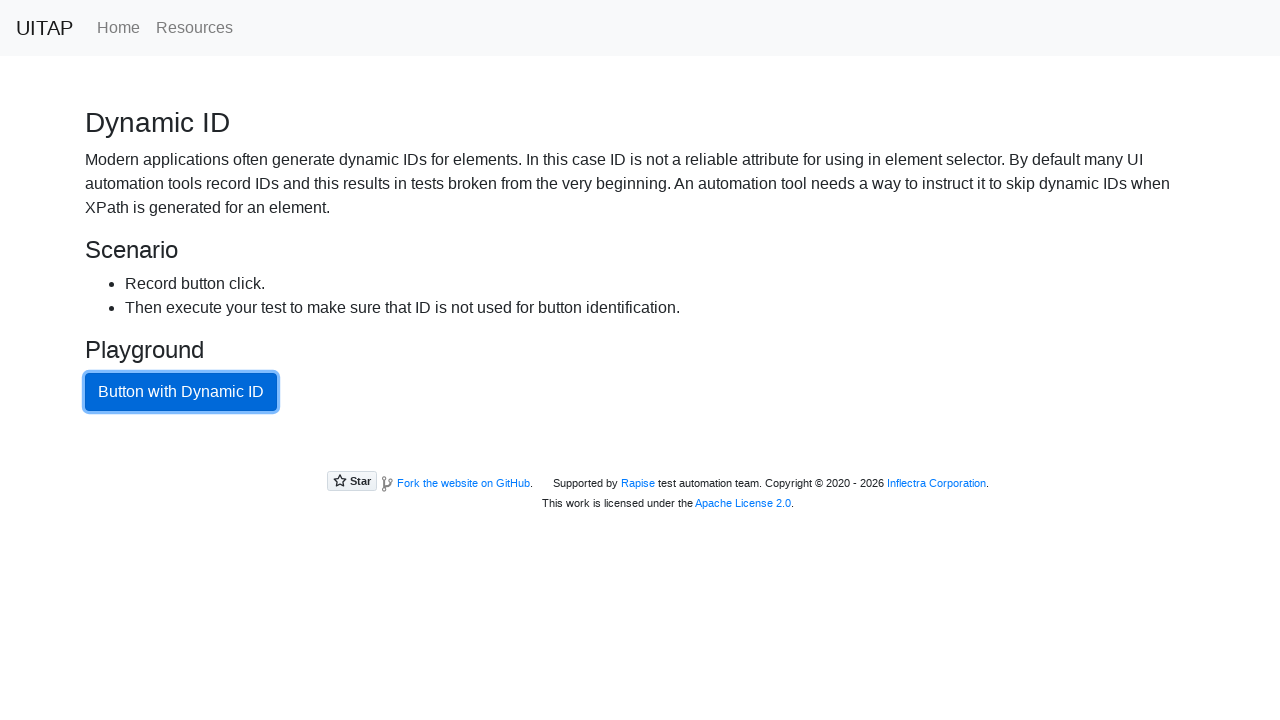

Clicked button with dynamic ID (attempt 3 of 3) at (181, 392) on button.btn-primary
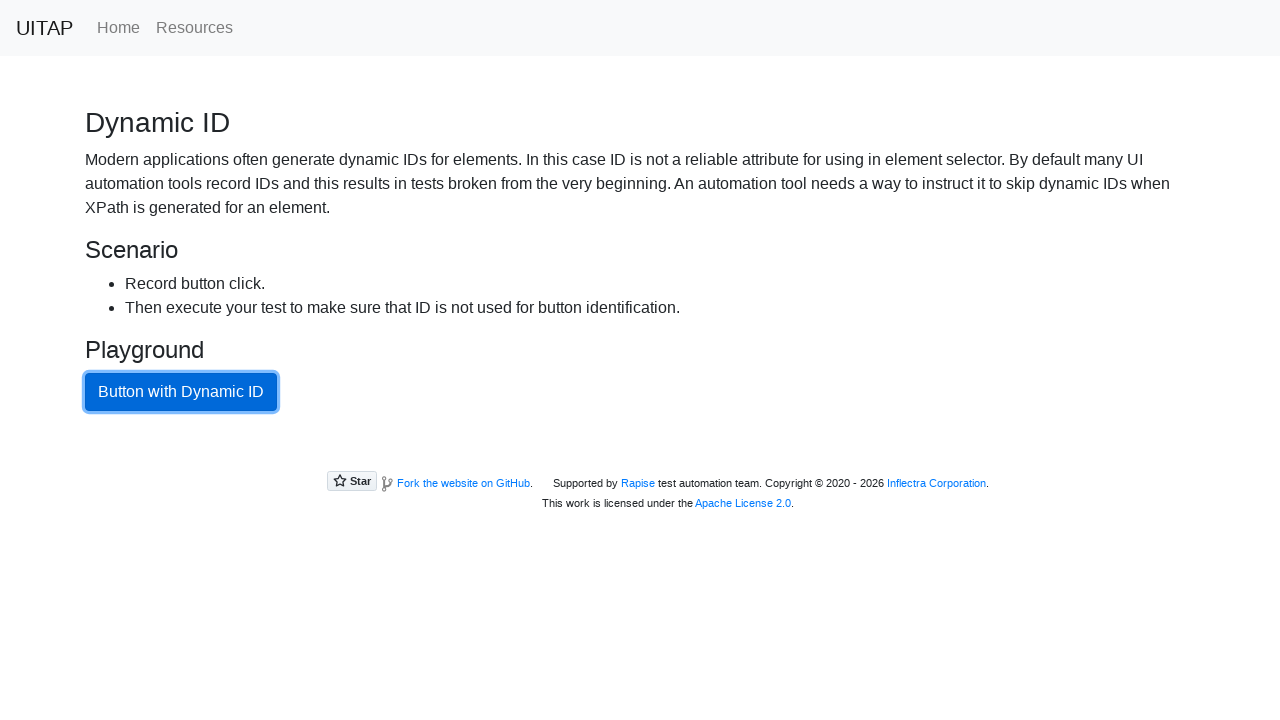

Waited 500ms for UI to update
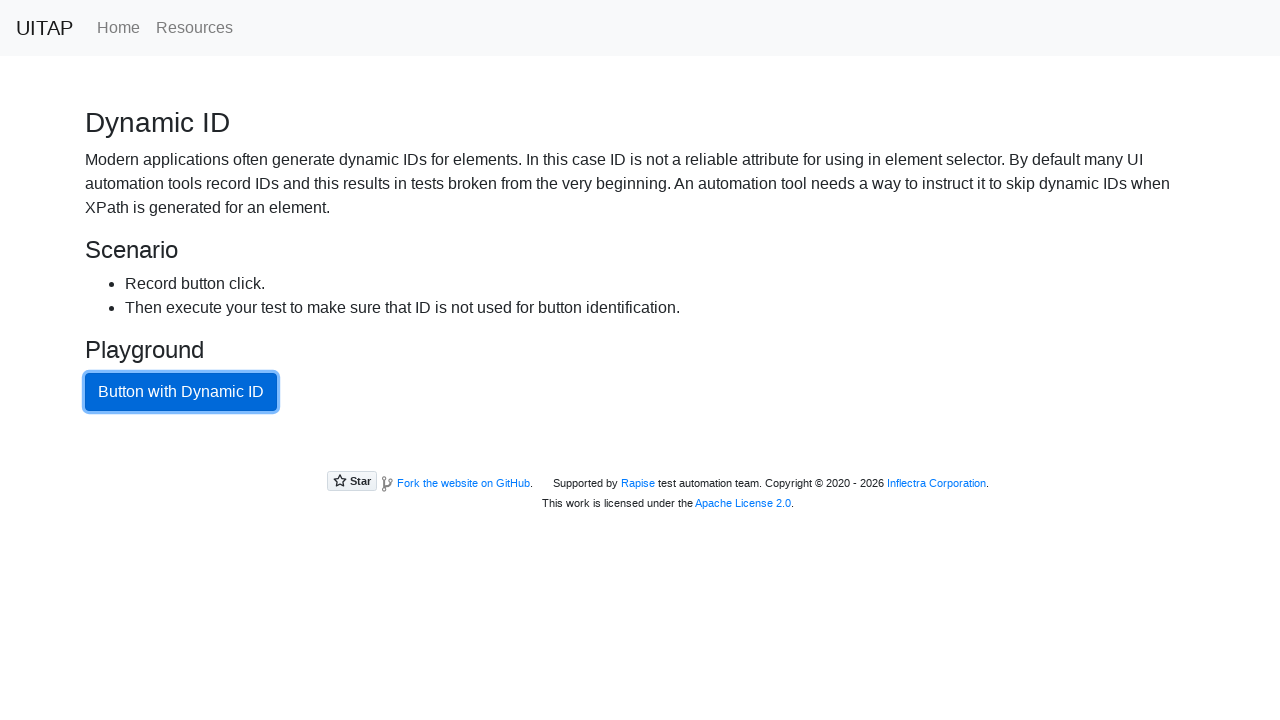

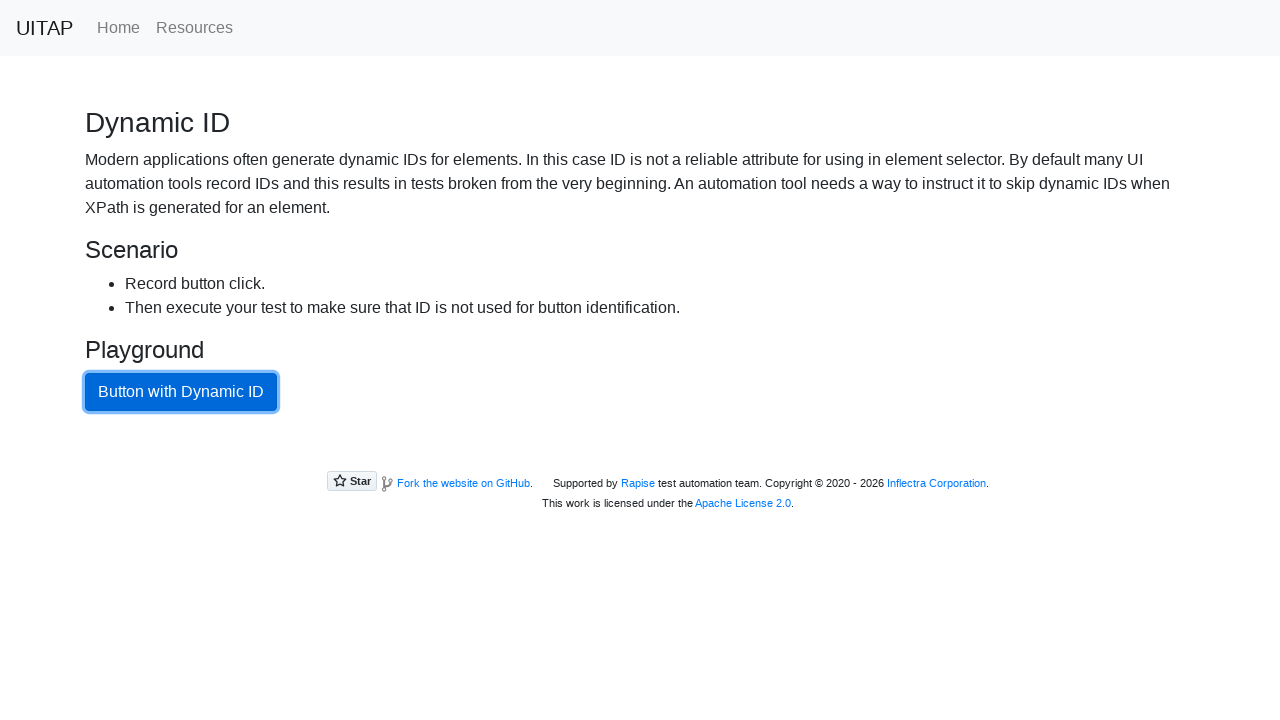